Tests handling JavaScript alerts by clicking a button that triggers an alert dialog, accepting the alert, and verifying the result message is displayed on the page.

Starting URL: http://the-internet.herokuapp.com/javascript_alerts

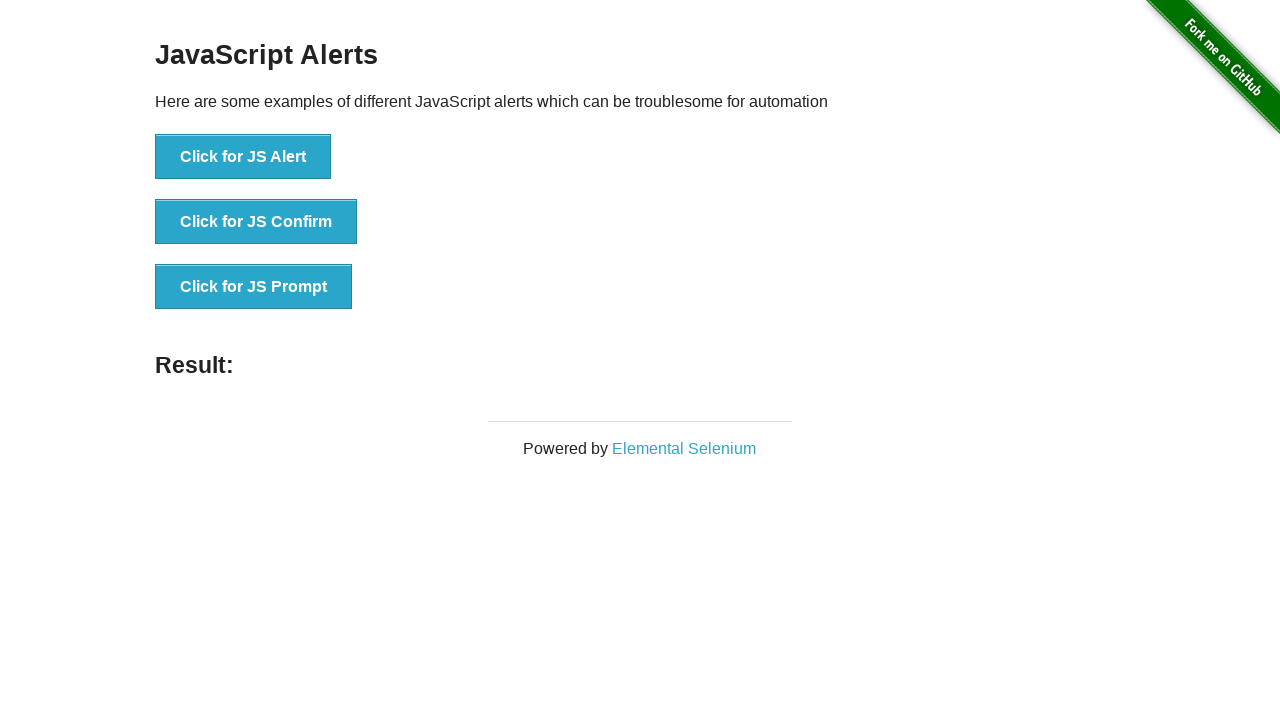

Clicked the first button to trigger JavaScript alert at (243, 157) on ul > li:nth-child(1) > button
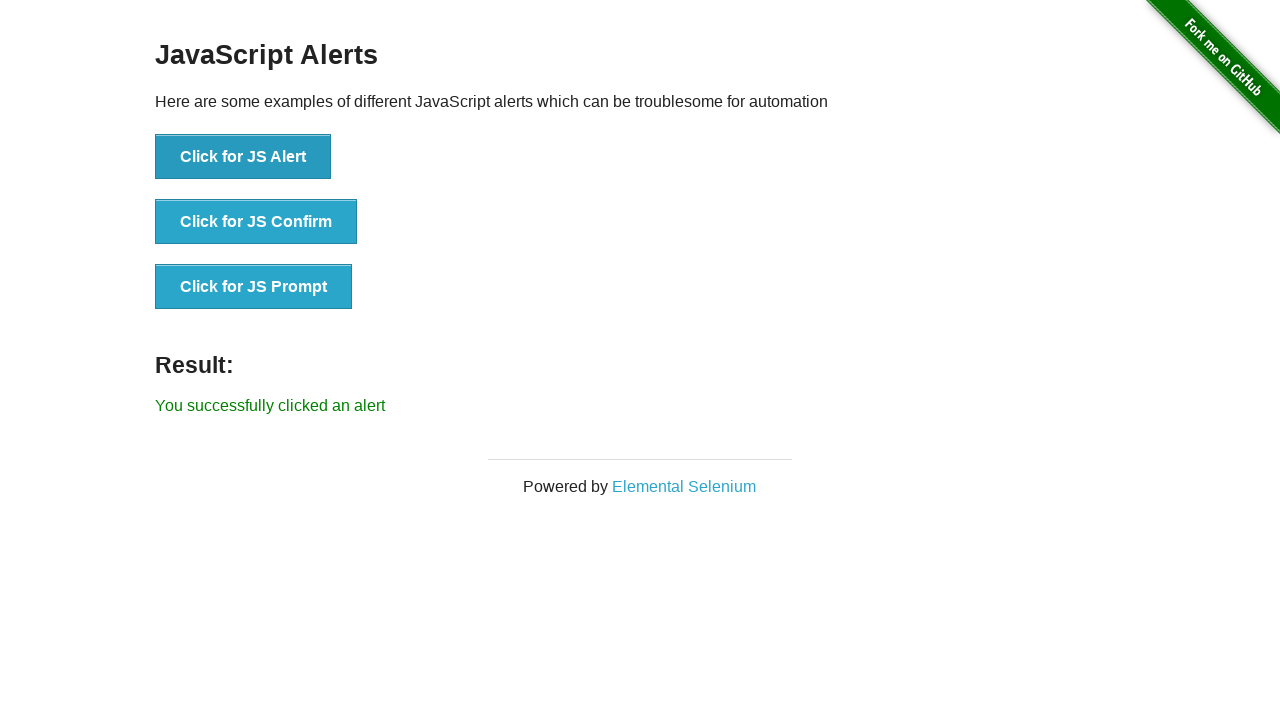

Set up dialog handler to accept alerts
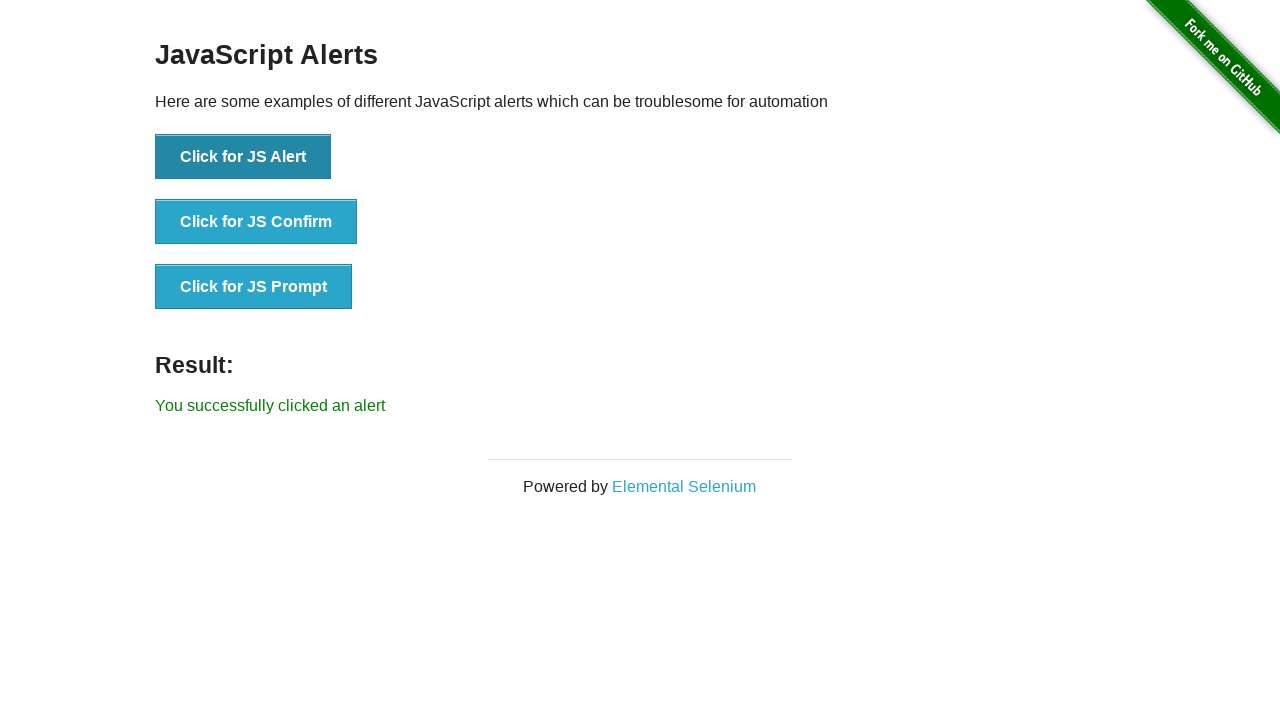

Re-clicked the button to trigger alert with dialog handler in place at (243, 157) on ul > li:nth-child(1) > button
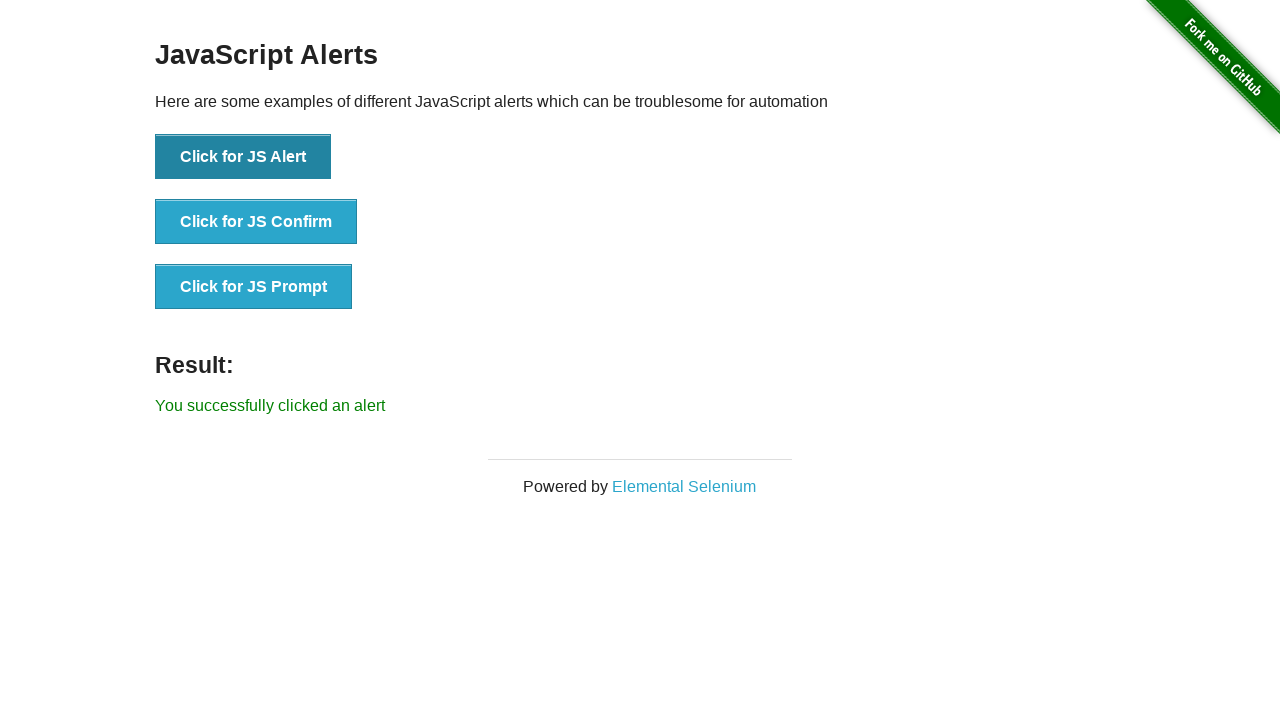

Waited for result message to appear
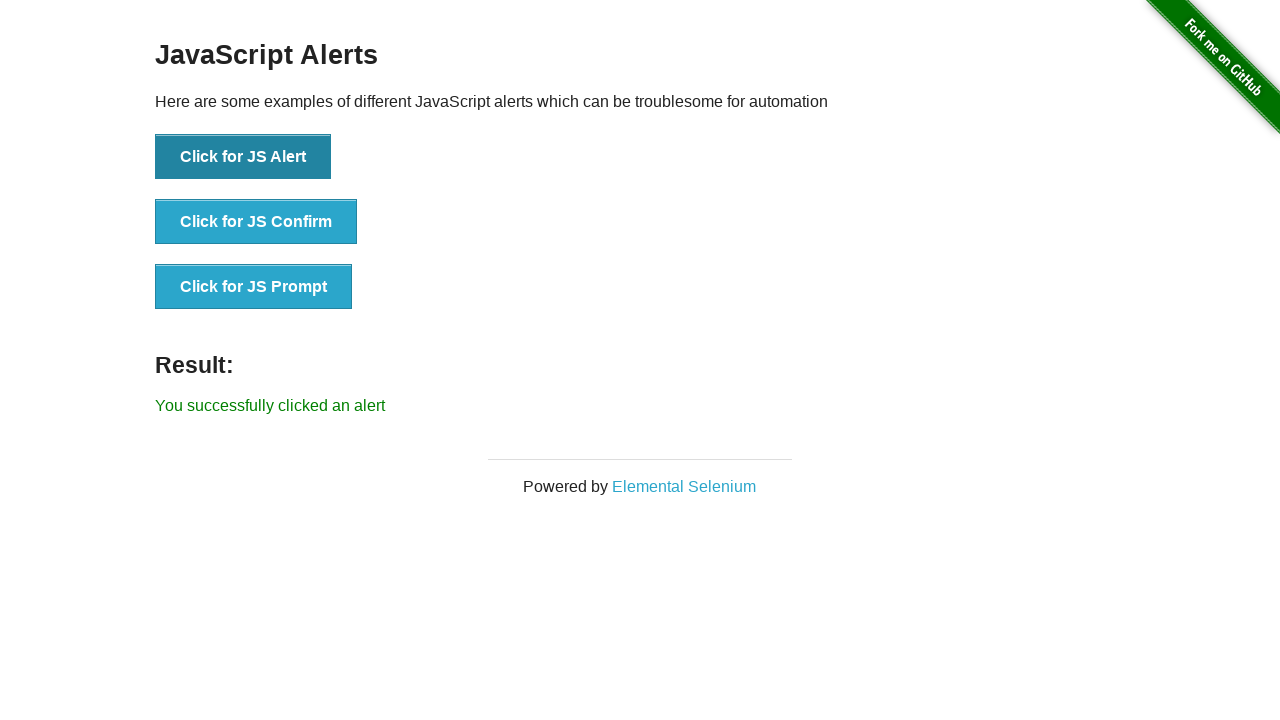

Retrieved result message text content
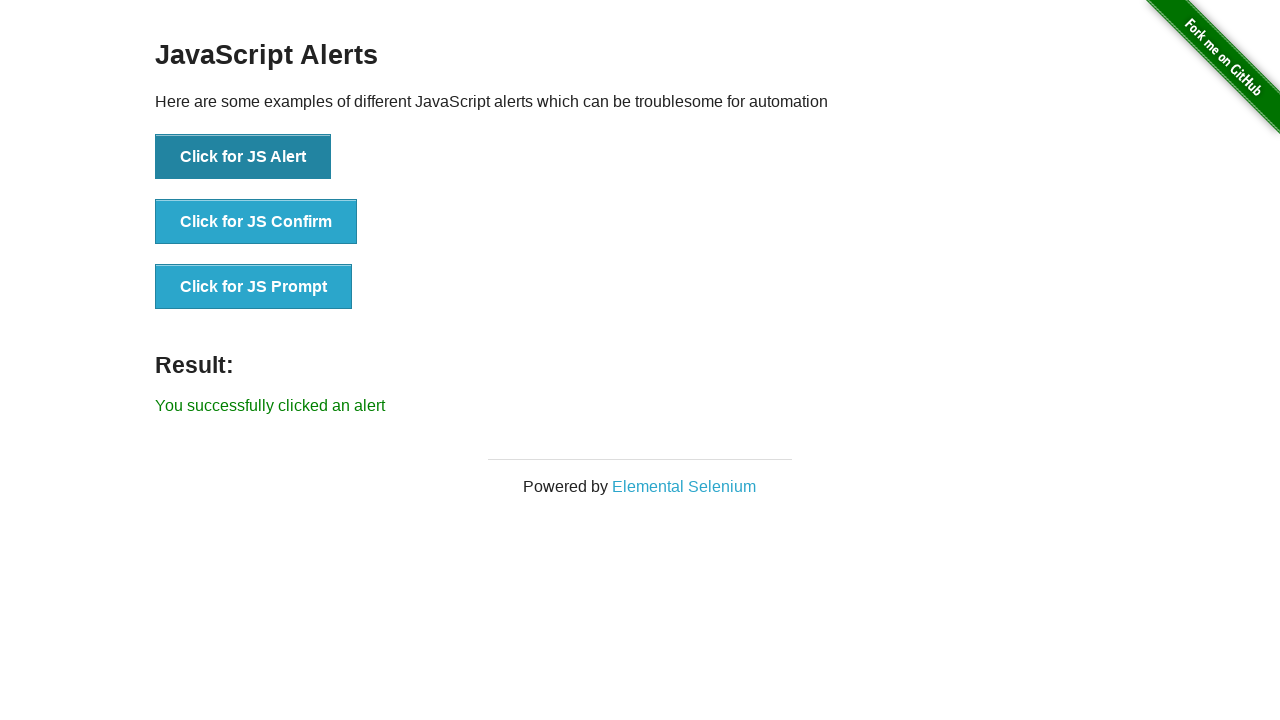

Verified result message equals 'You successfully clicked an alert'
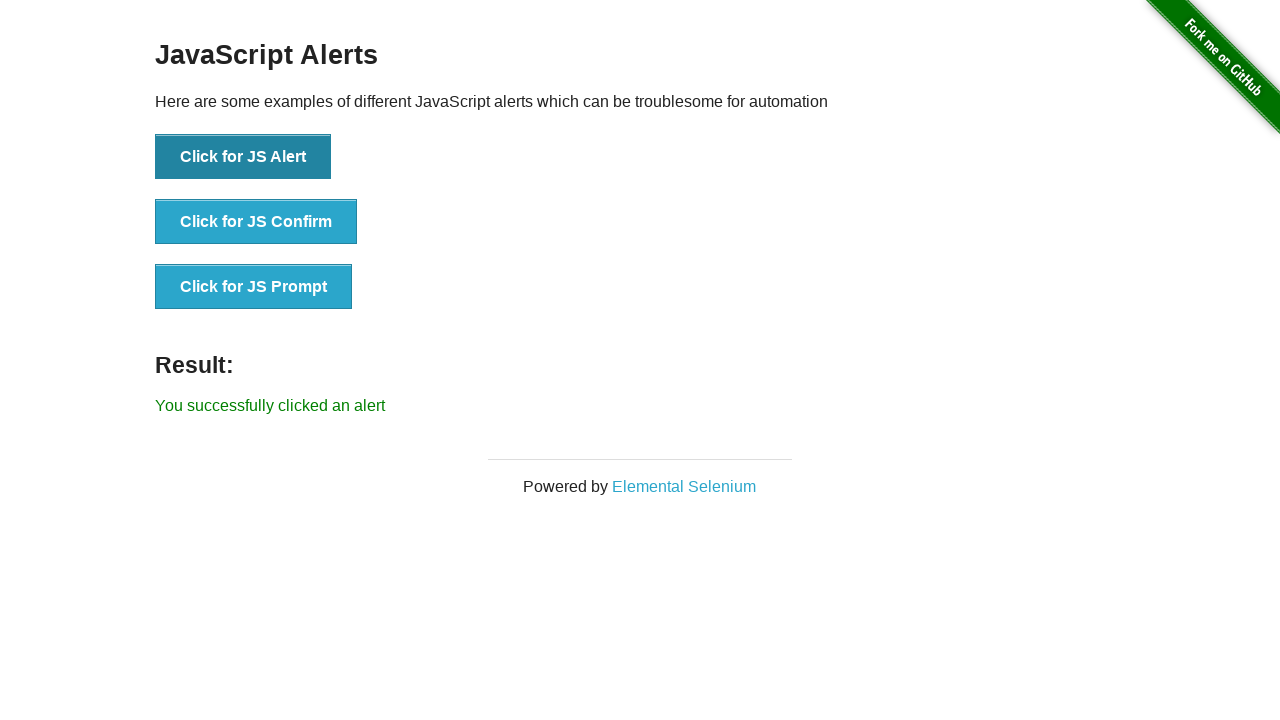

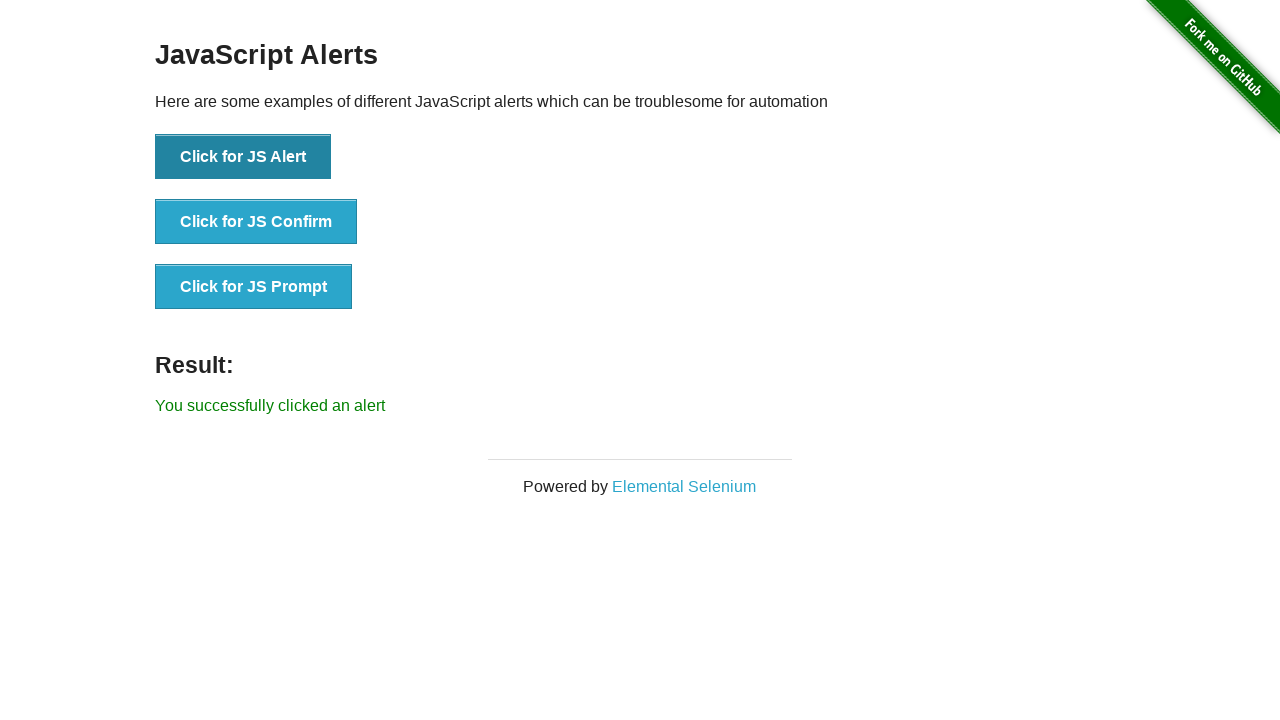